Tests the contact form submission with invalid (empty) contact details on the Demoblaze website by opening the contact modal and submitting empty fields

Starting URL: https://demoblaze.com/index.html

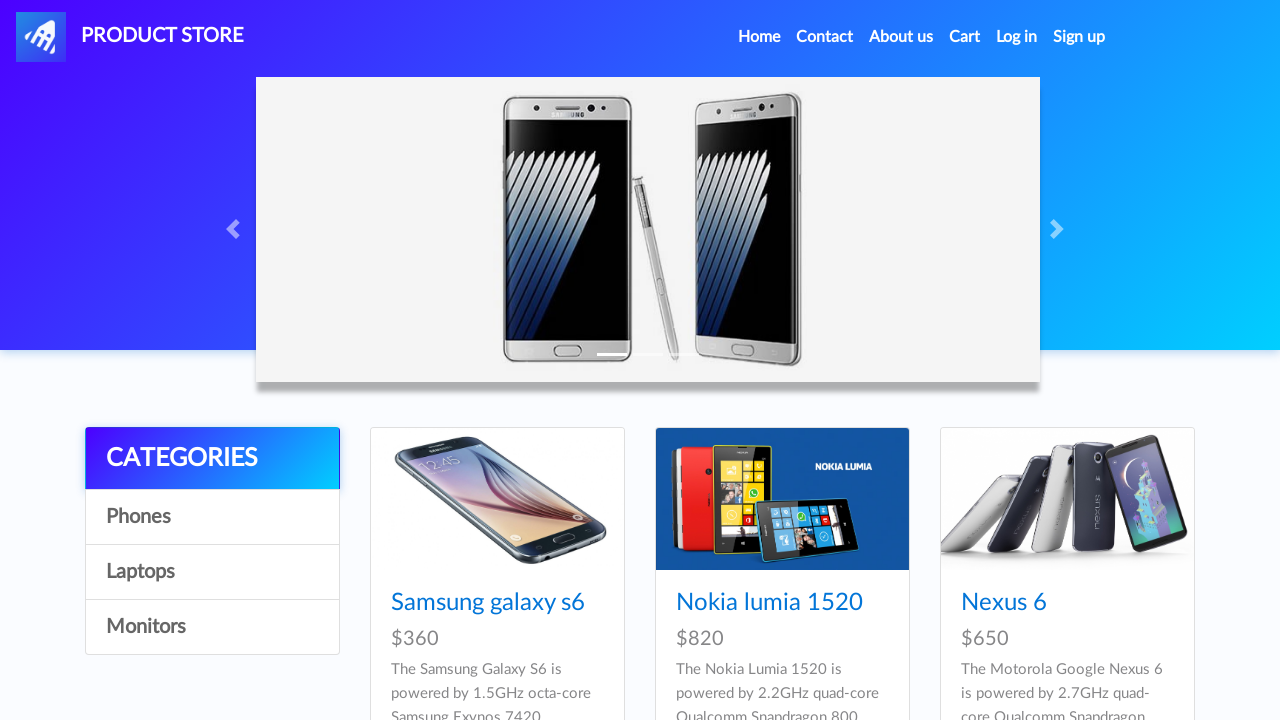

Clicked Contact link in navigation at (825, 37) on xpath=//*[@id='navbarExample']/ul/li[2]/a
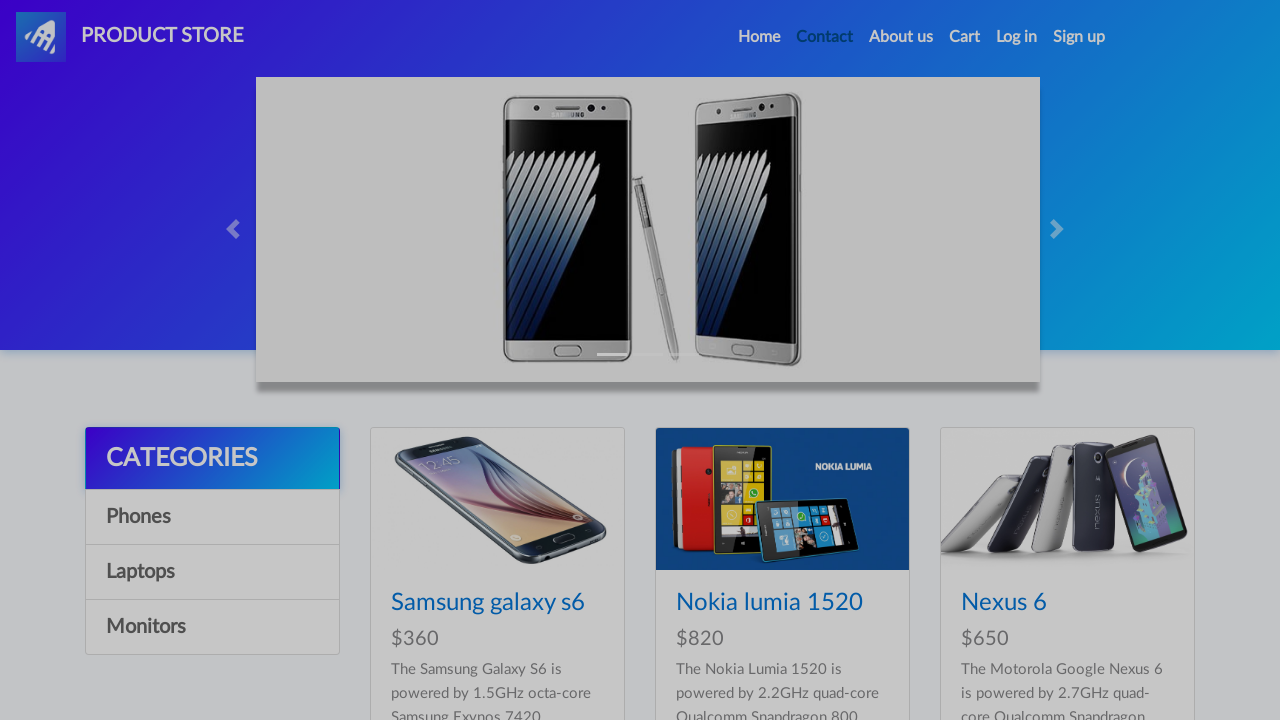

Contact modal appeared and email field is visible
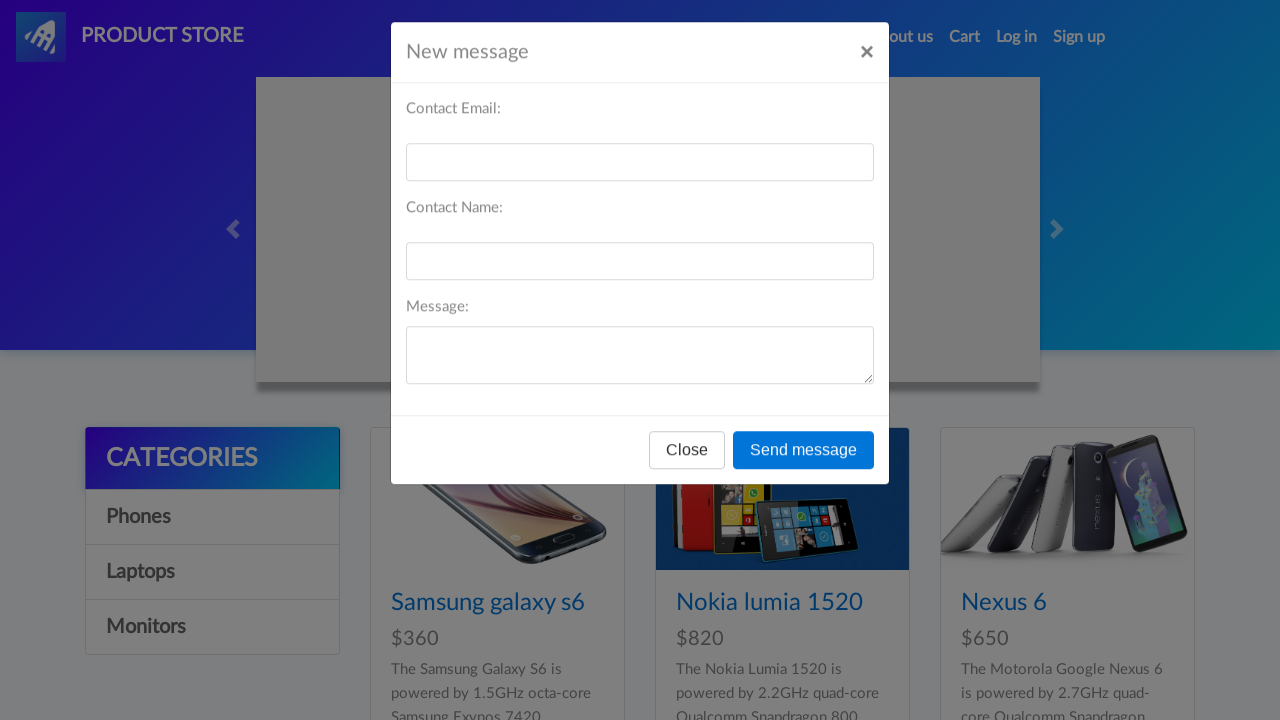

Cleared email field (left empty) on #recipient-email
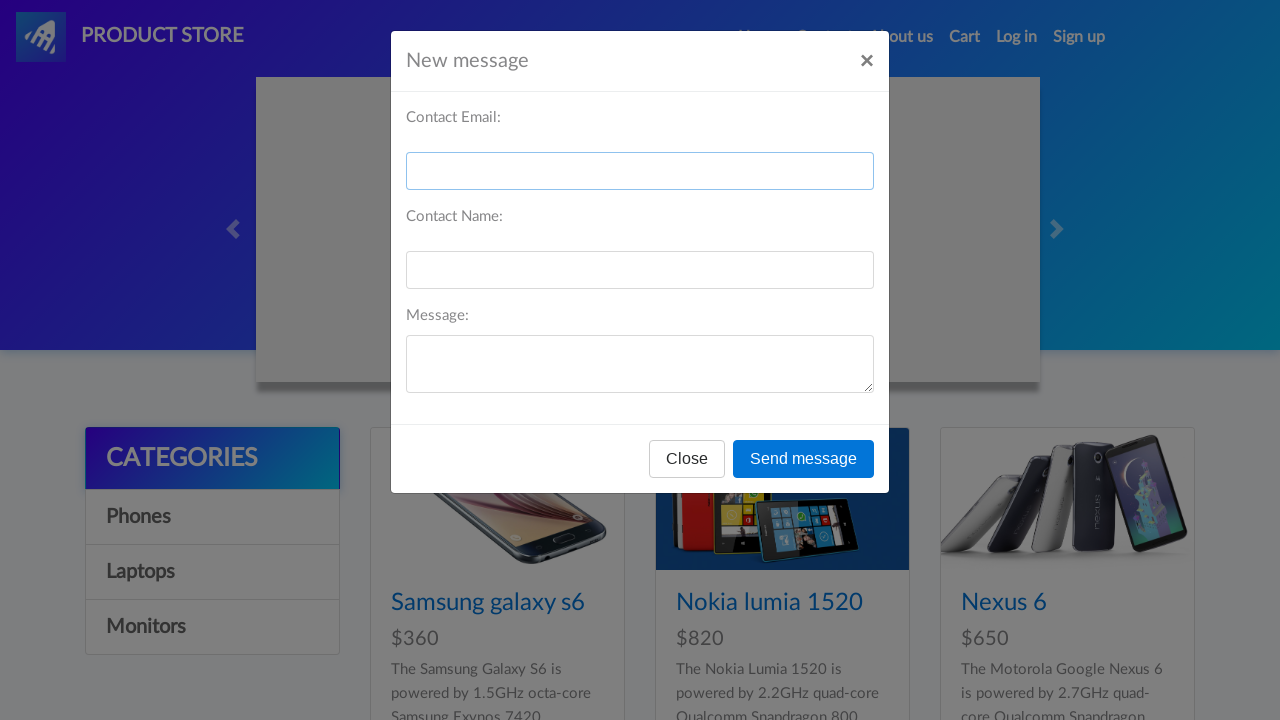

Cleared name field (left empty) on #recipient-name
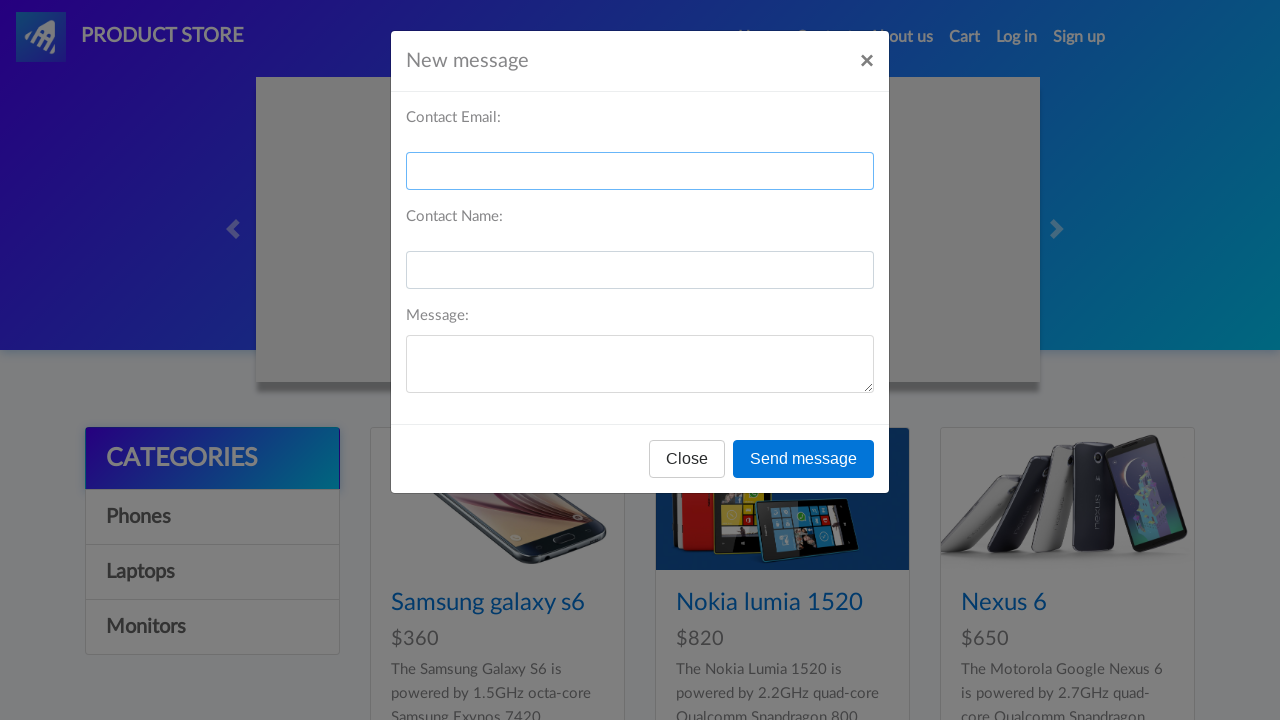

Cleared message field (left empty) on #message-text
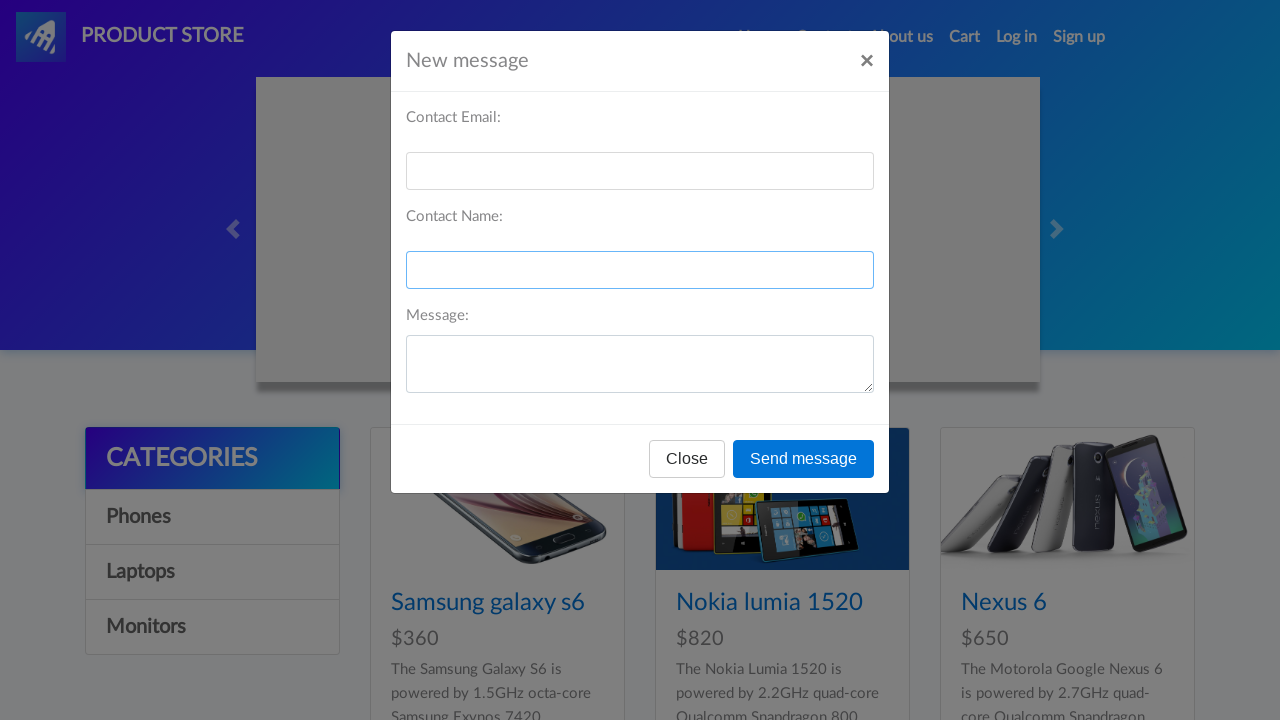

Clicked send button with invalid empty contact details at (804, 459) on xpath=//*[@id='exampleModal']/div/div/div[3]/button[2]
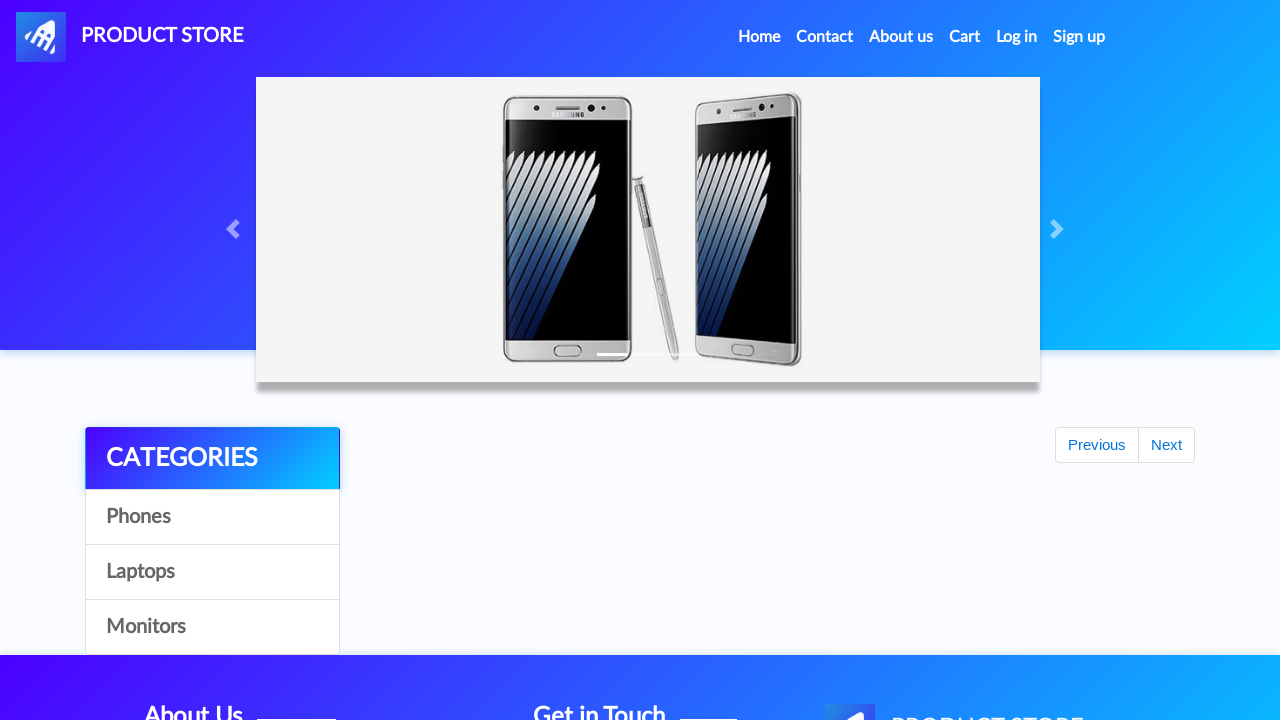

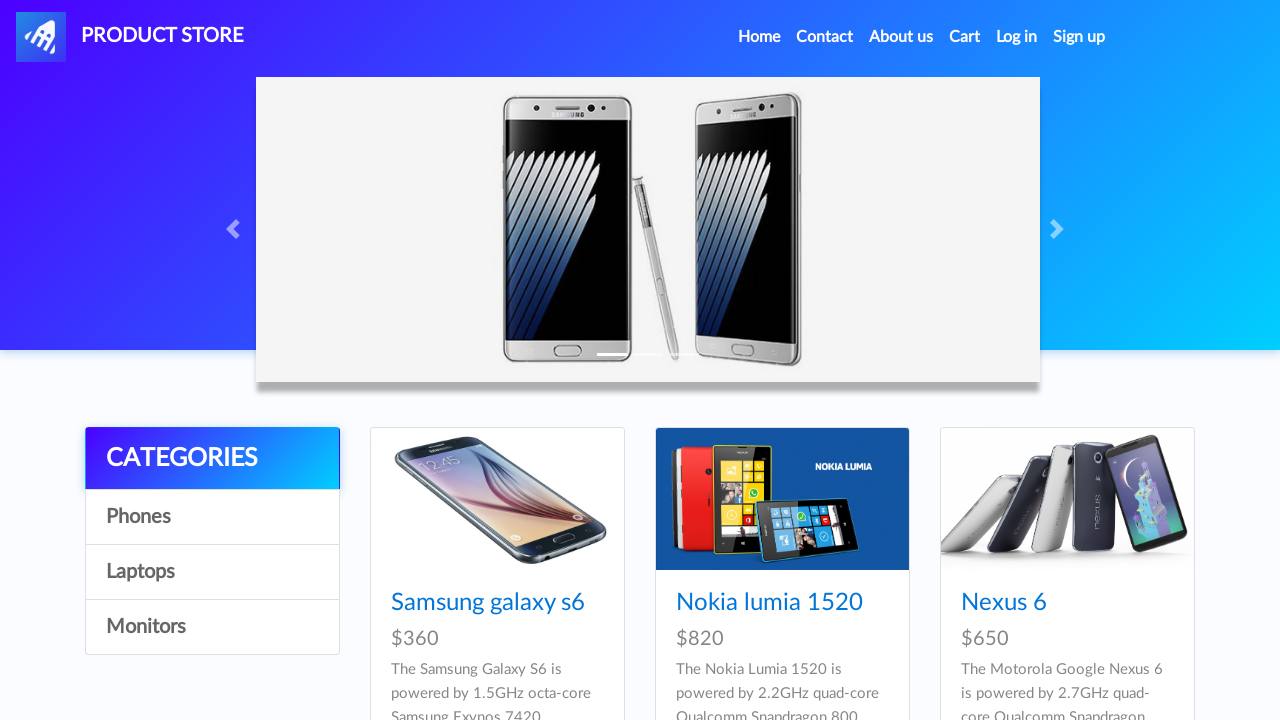